Tests JavaScript alert and prompt dialog handling by clicking buttons that trigger alerts and accepting them, including entering text into a prompt dialog.

Starting URL: https://demoqa.com/alerts

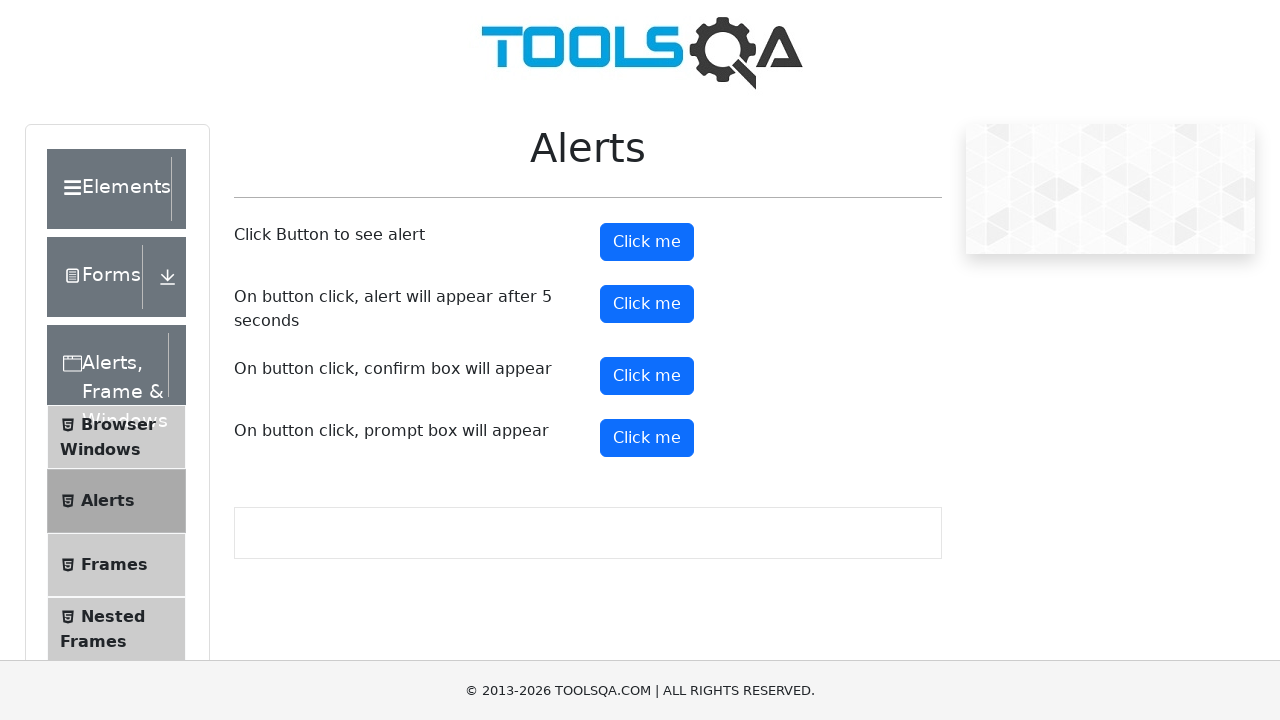

Set up dialog handler to accept confirm alert
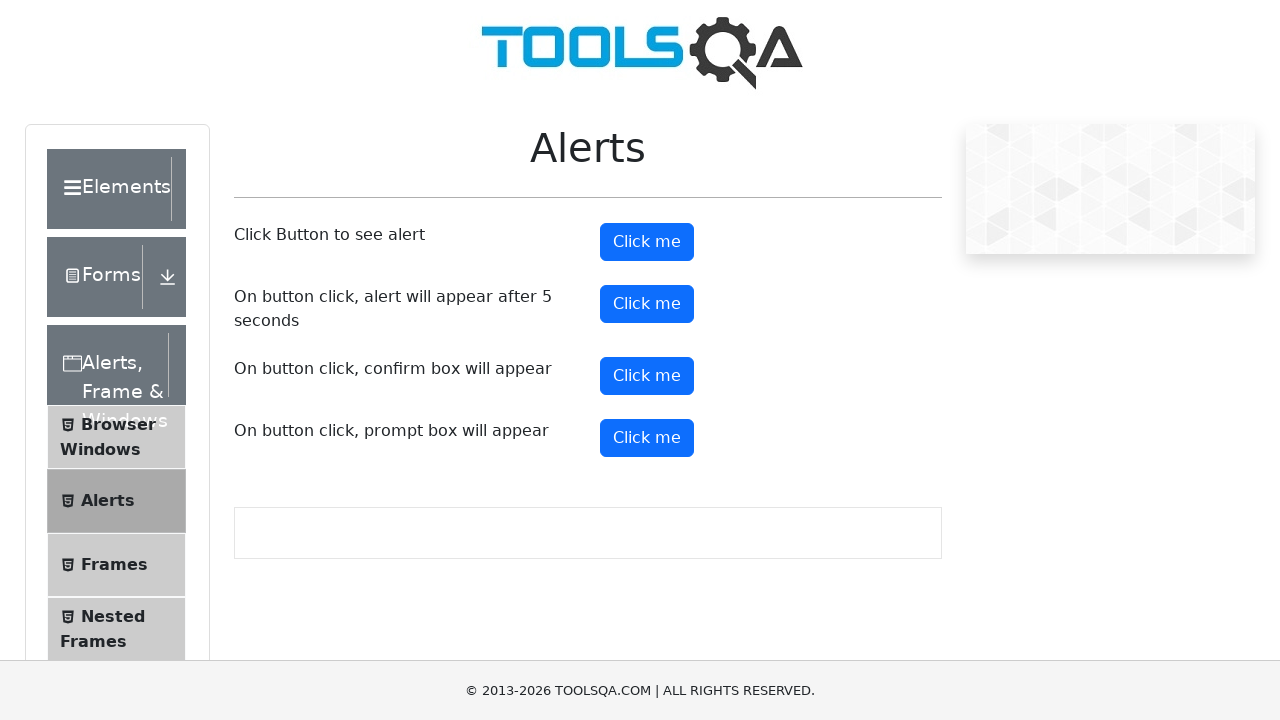

Clicked confirm button to trigger alert at (647, 376) on #confirmButton
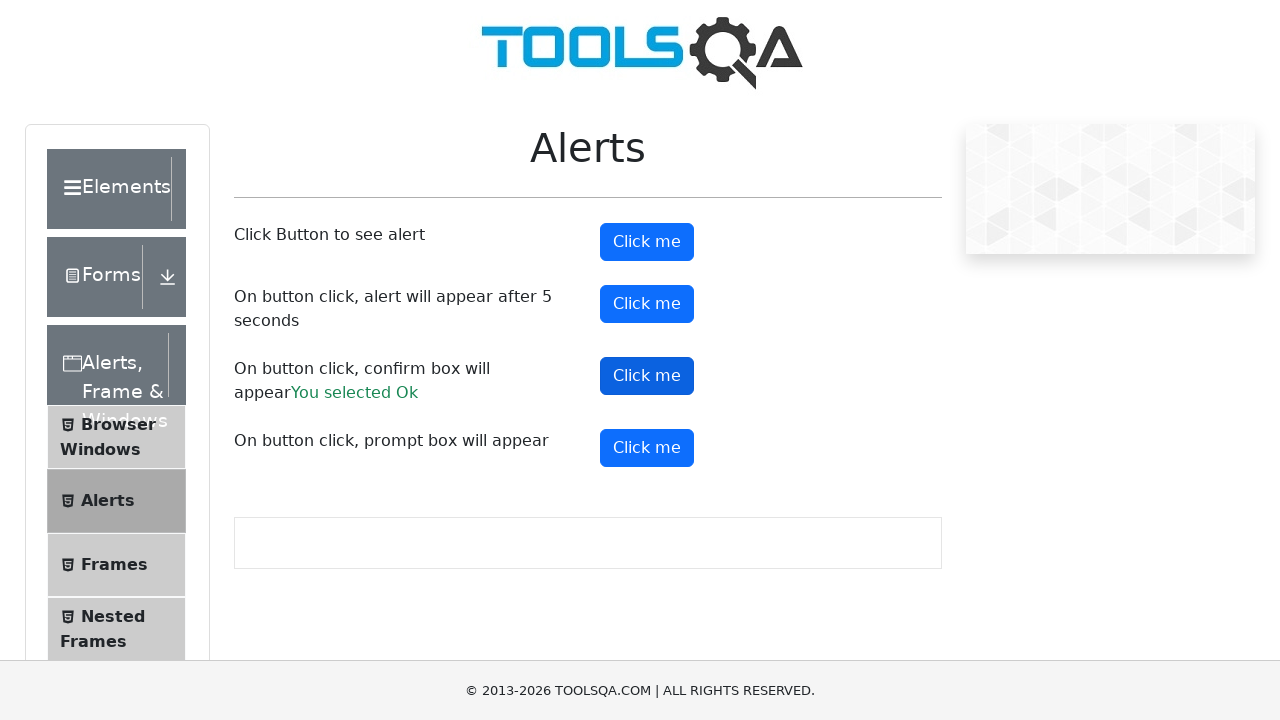

Set up dialog handler to accept prompt with text 'my text is this'
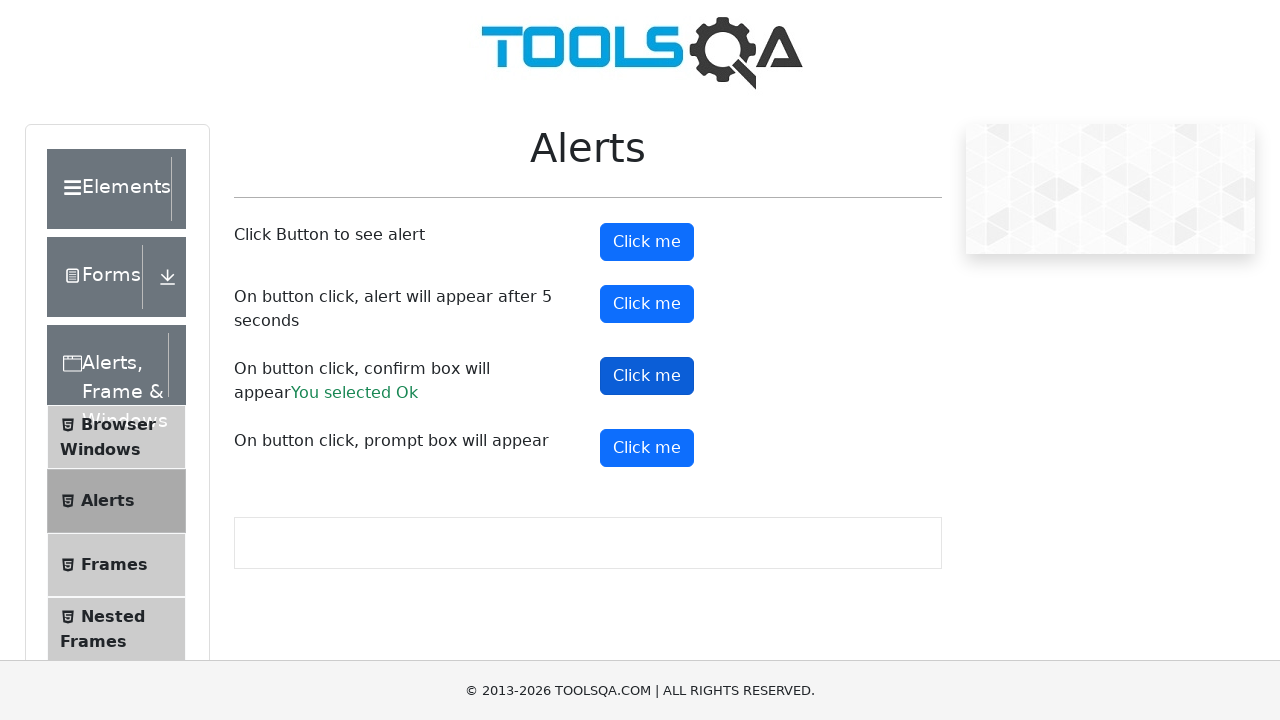

Clicked prompt button to trigger prompt dialog at (647, 448) on #promtButton
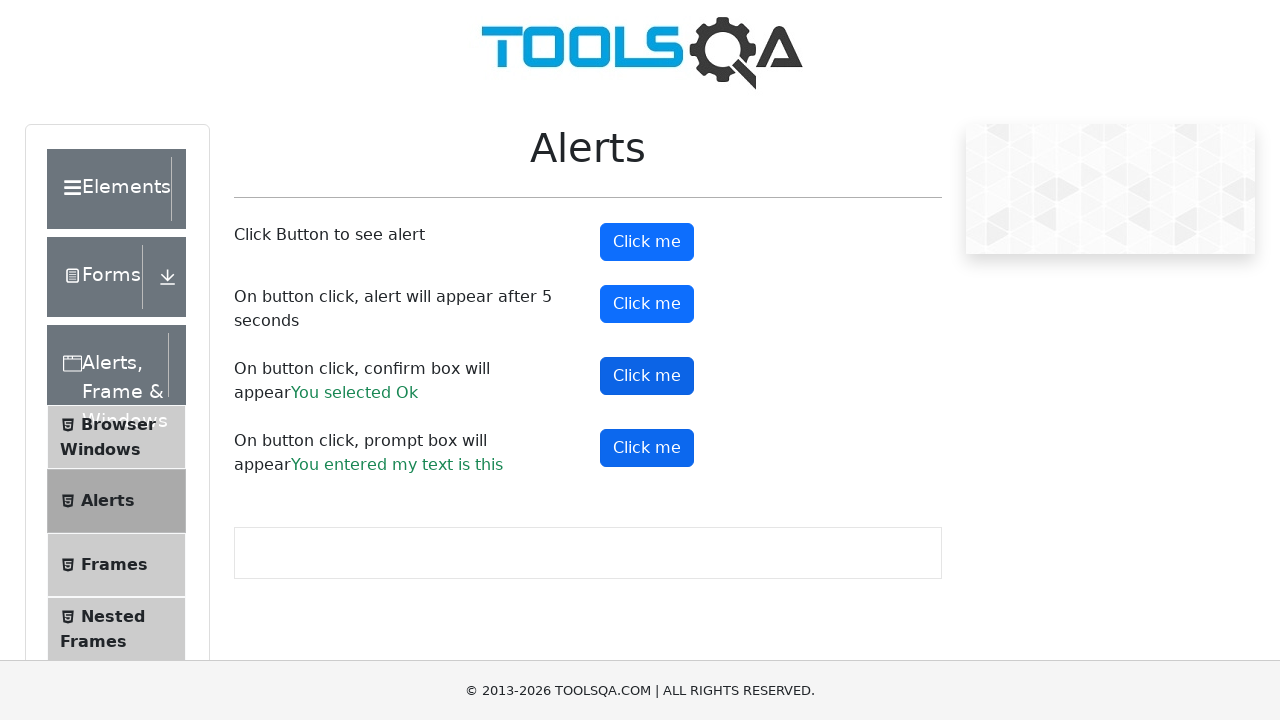

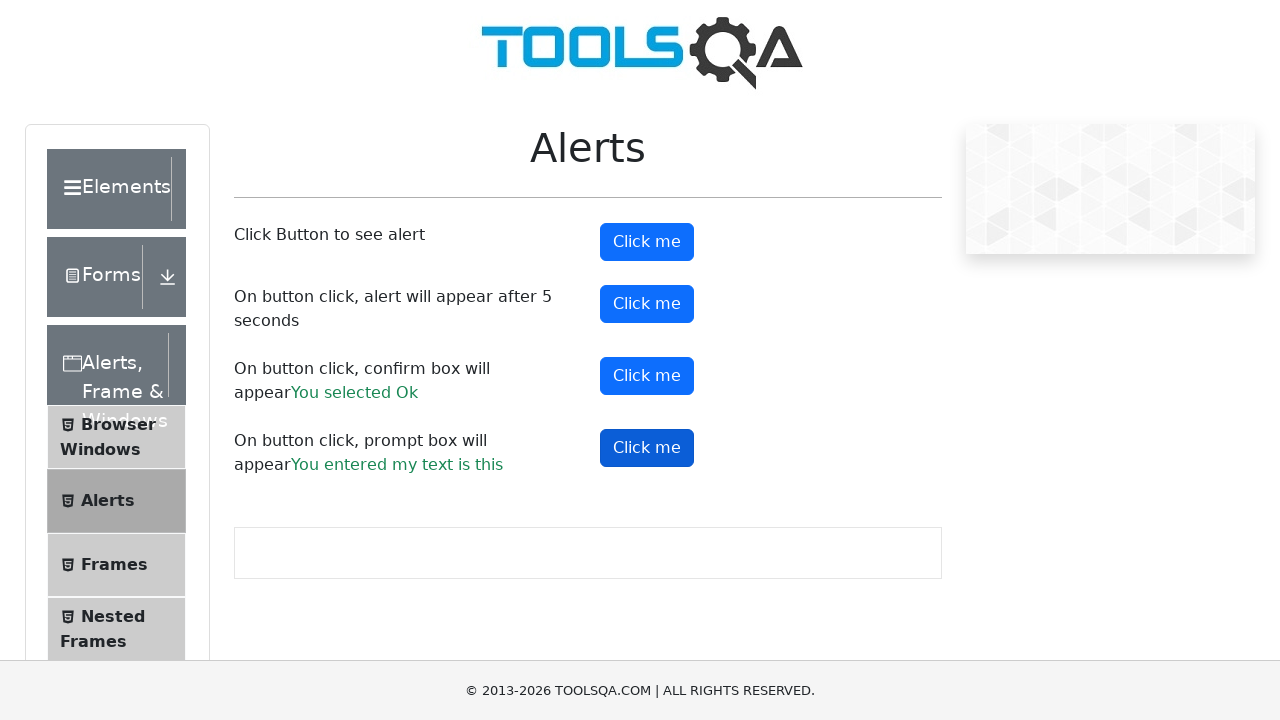